Tests the Dynamic Properties page where elements change state over time - a button becomes enabled, colors change, and elements become visible.

Starting URL: https://demoqa.com

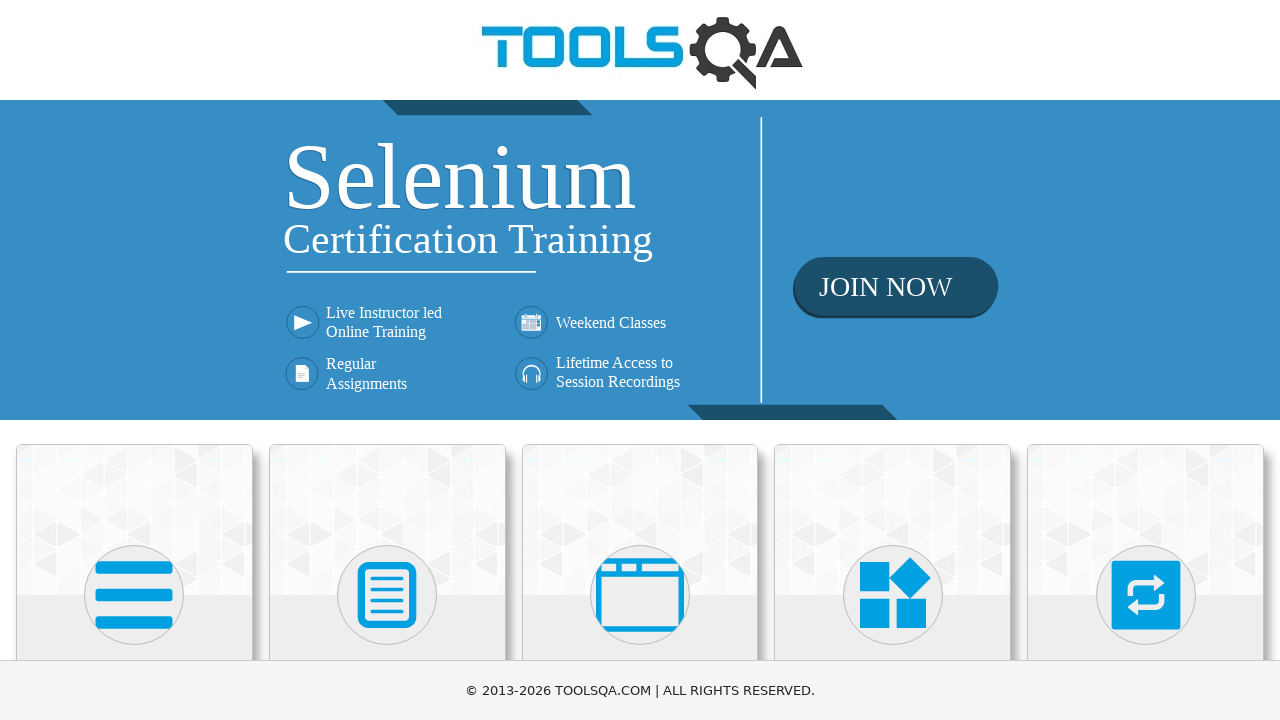

Clicked on Elements section at (134, 360) on internal:text="Elements"i
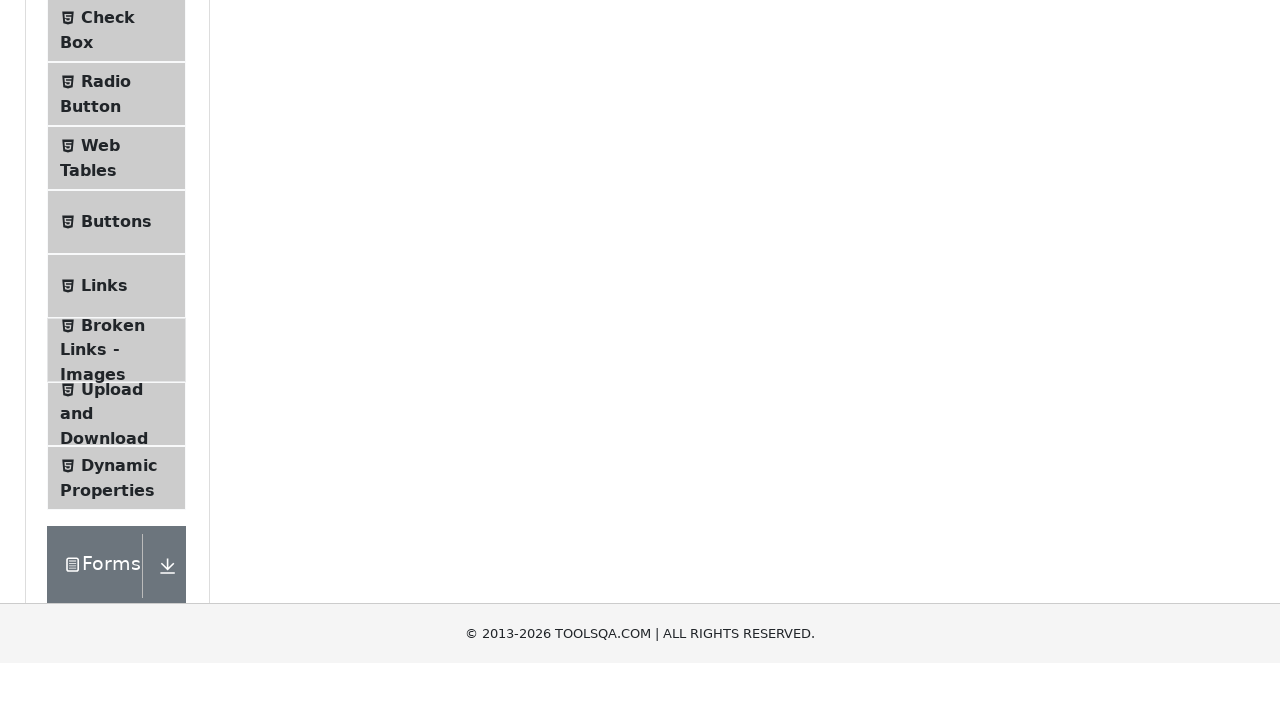

Clicked on Dynamic Properties menu item at (119, 348) on internal:text="Dynamic Properties"s
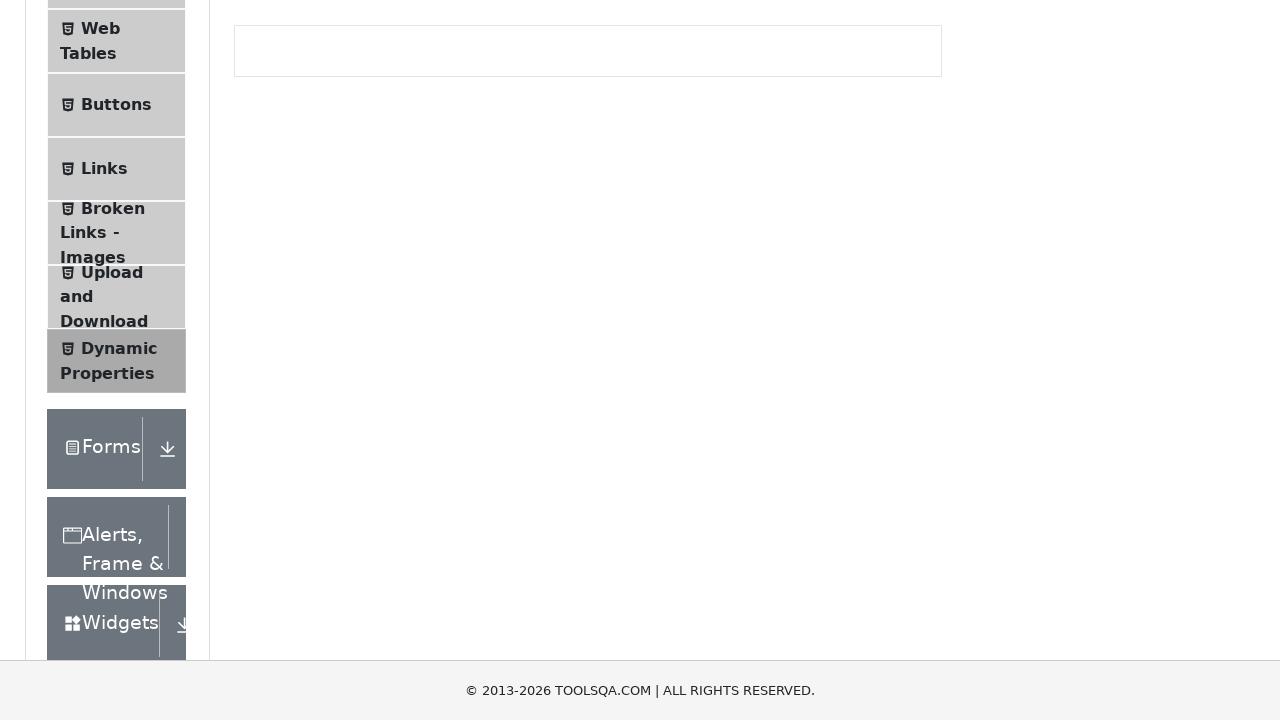

Waited for enable button to become visible (becomes enabled after 5 seconds)
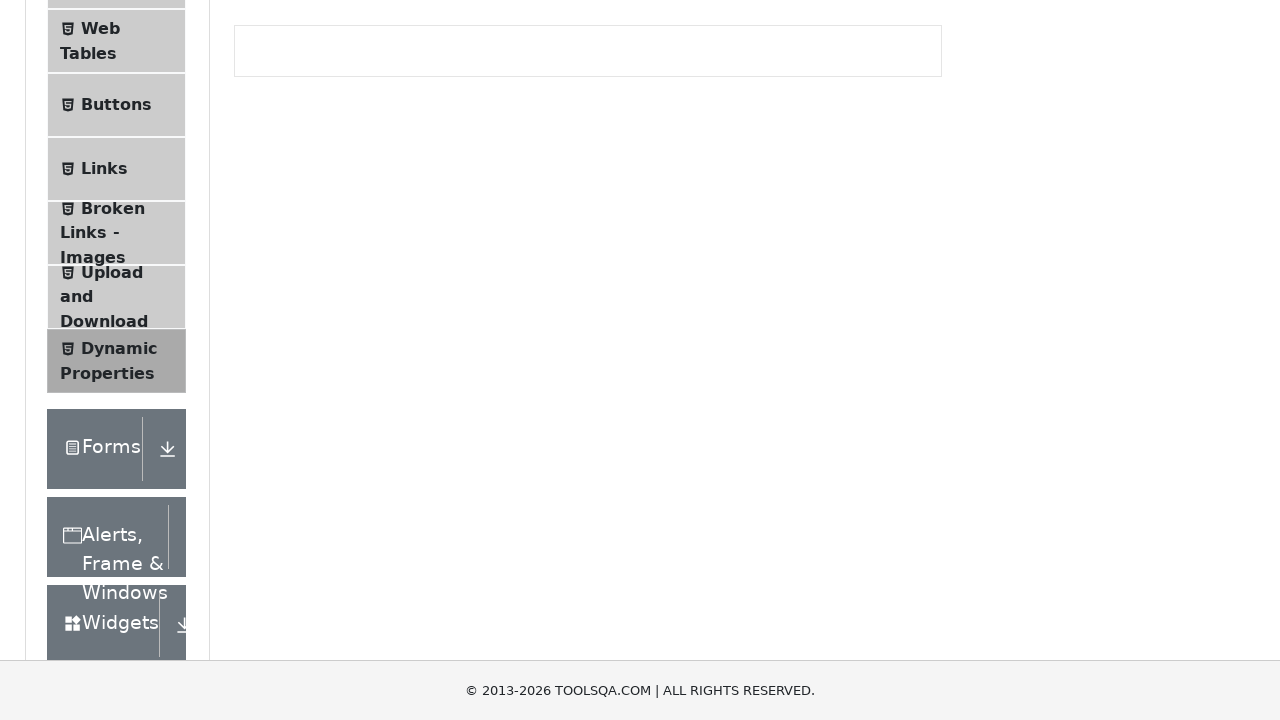

Waited for visibleAfter element to appear on the page
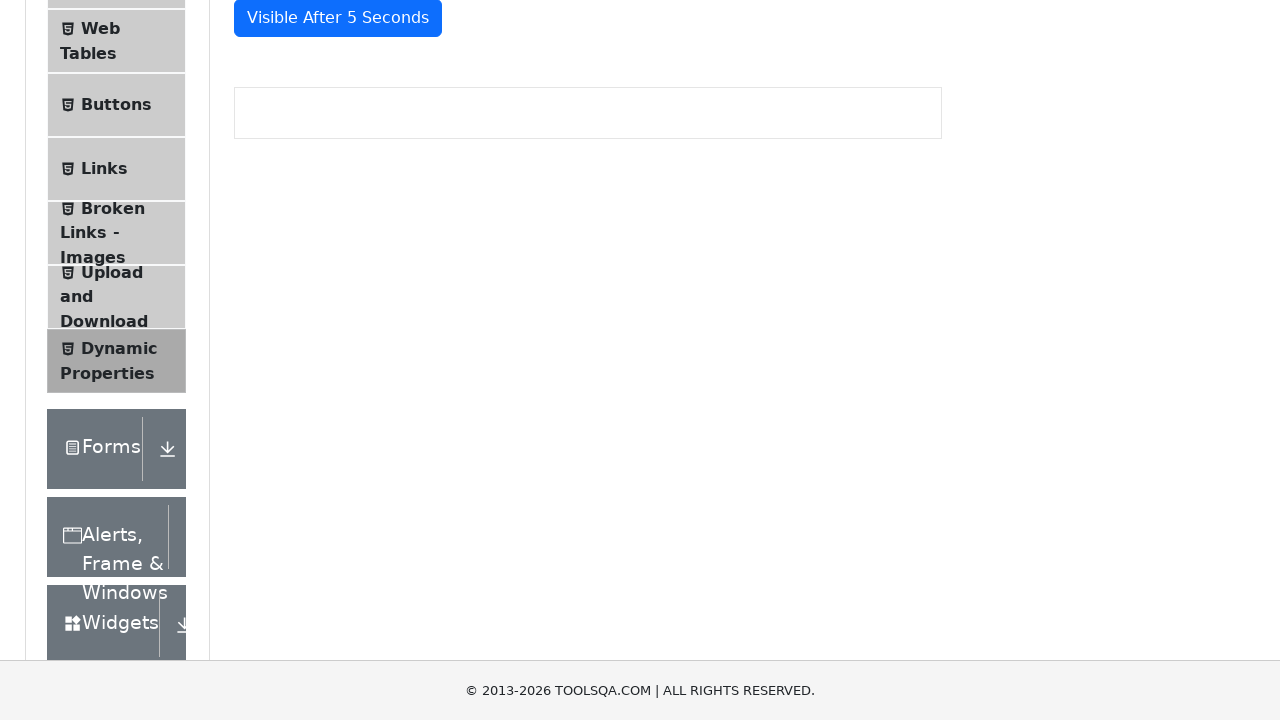

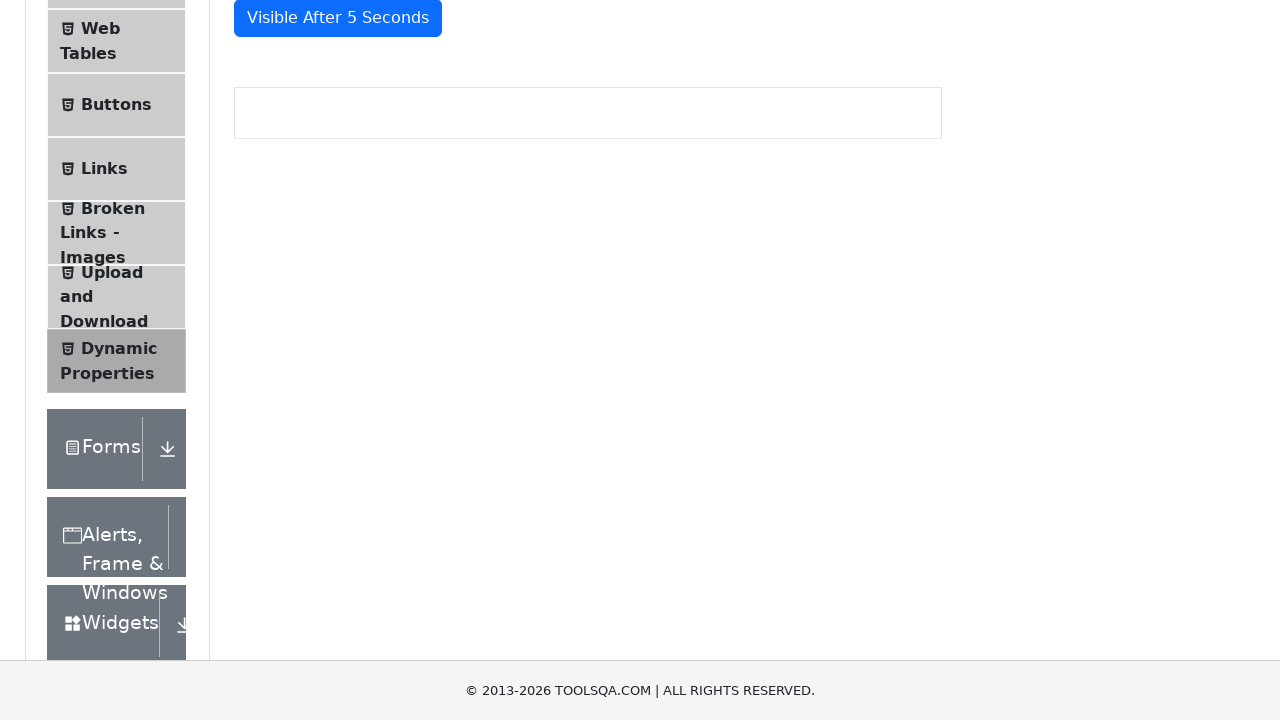